Opens the VseP latezhi website and verifies the page title matches the expected Russian text about payment services

Starting URL: https://vp.ru/

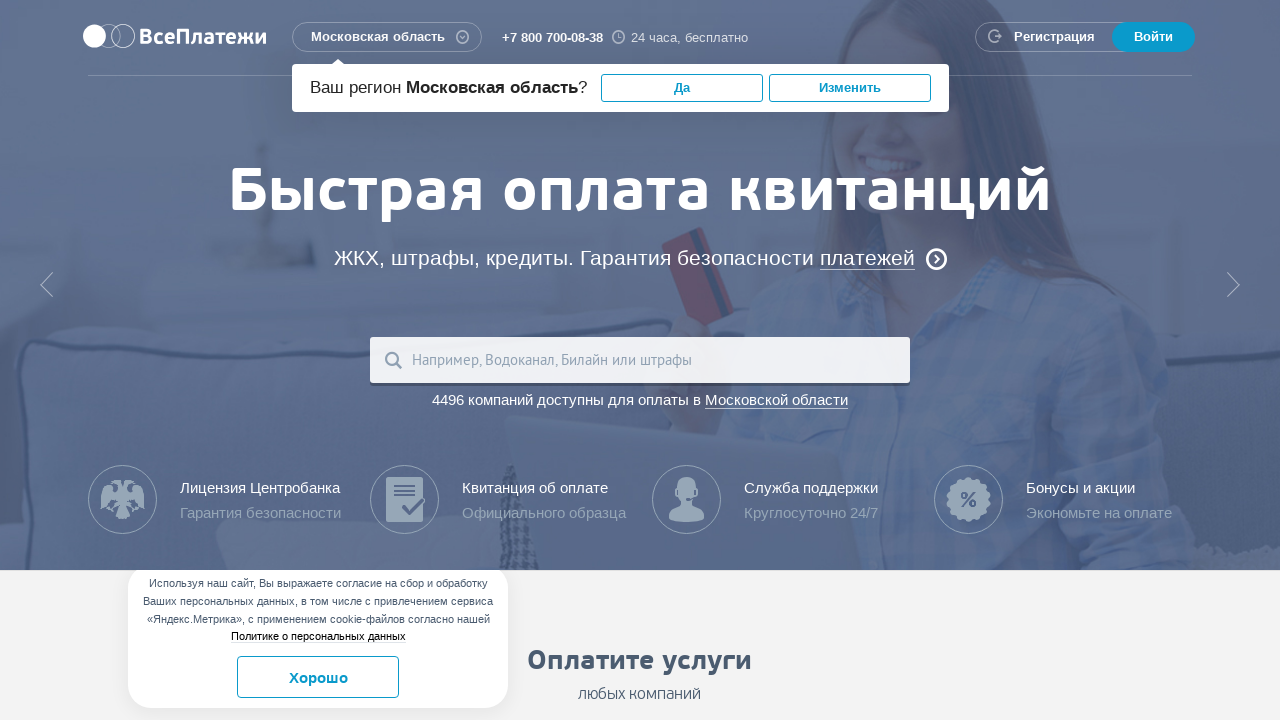

Waited for page to load (domcontentloaded state)
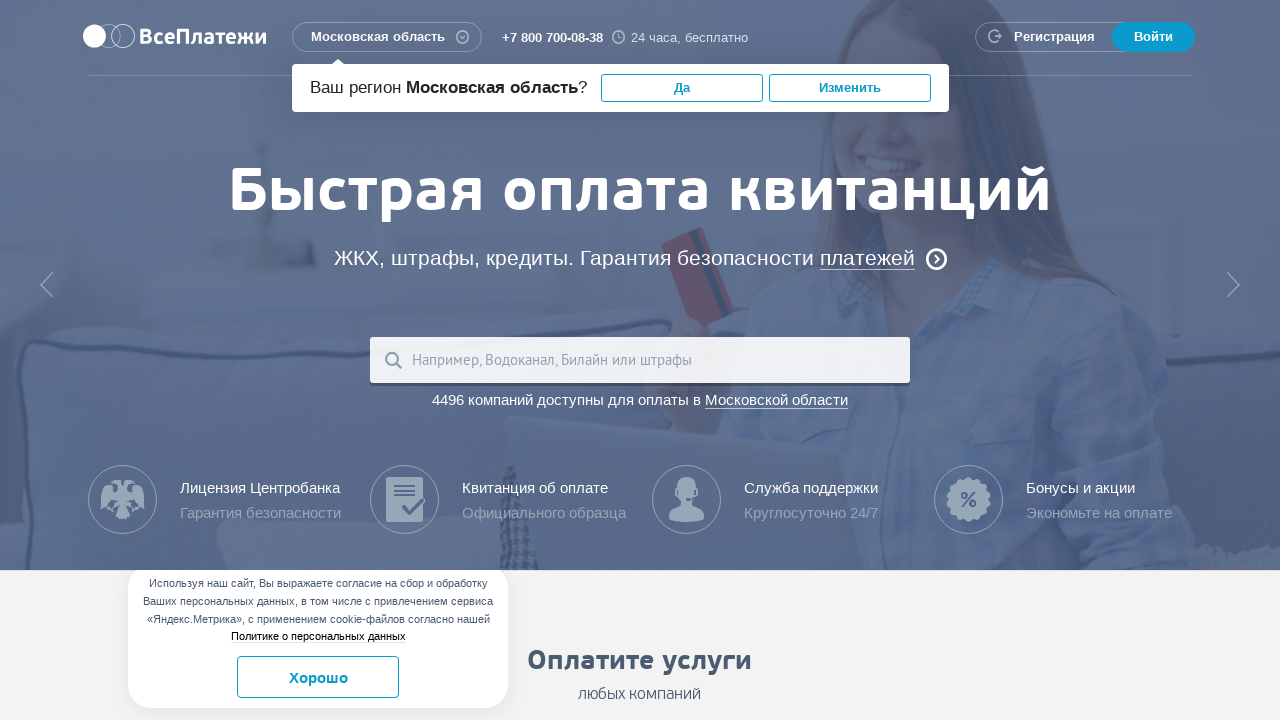

Retrieved page title
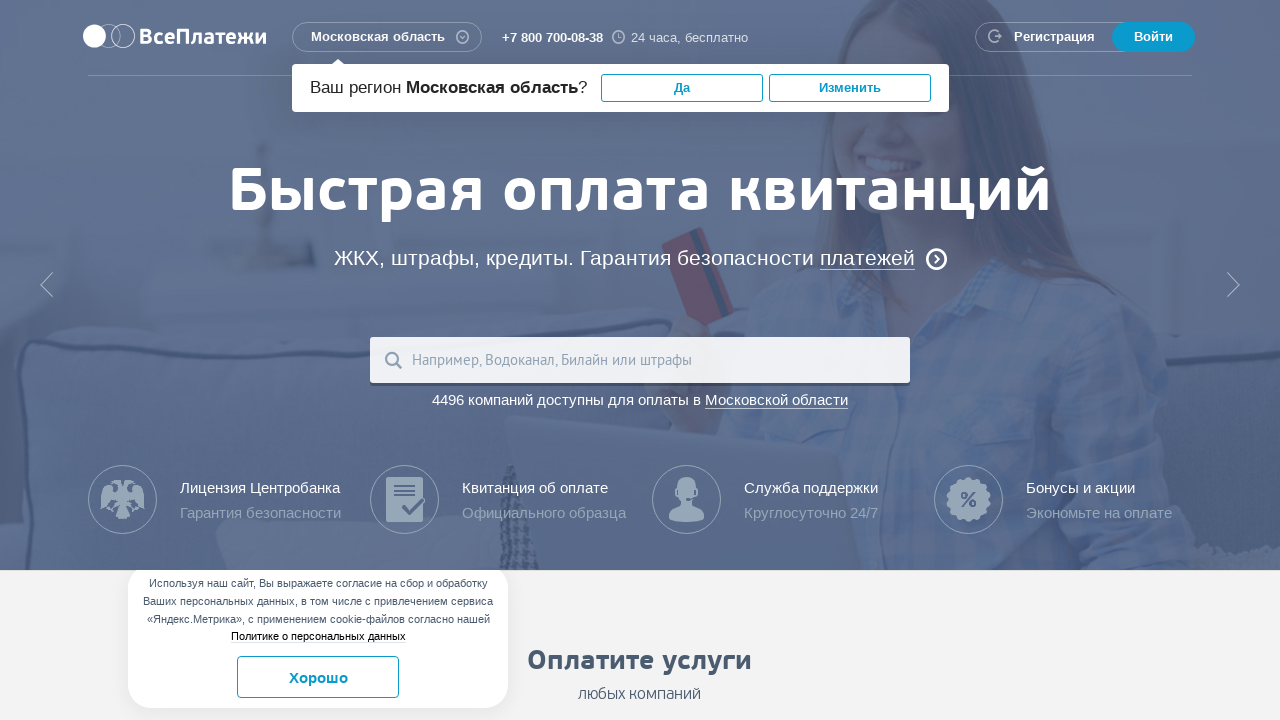

Verified page title matches expected Russian text about payment services
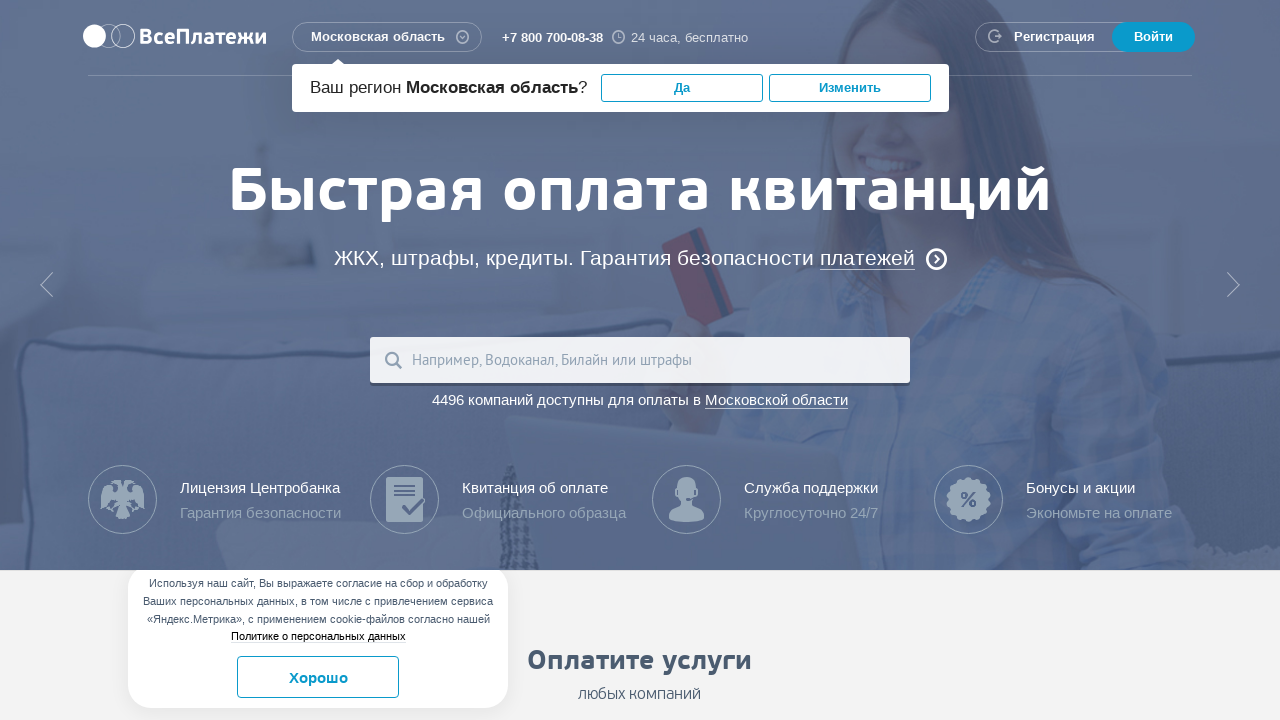

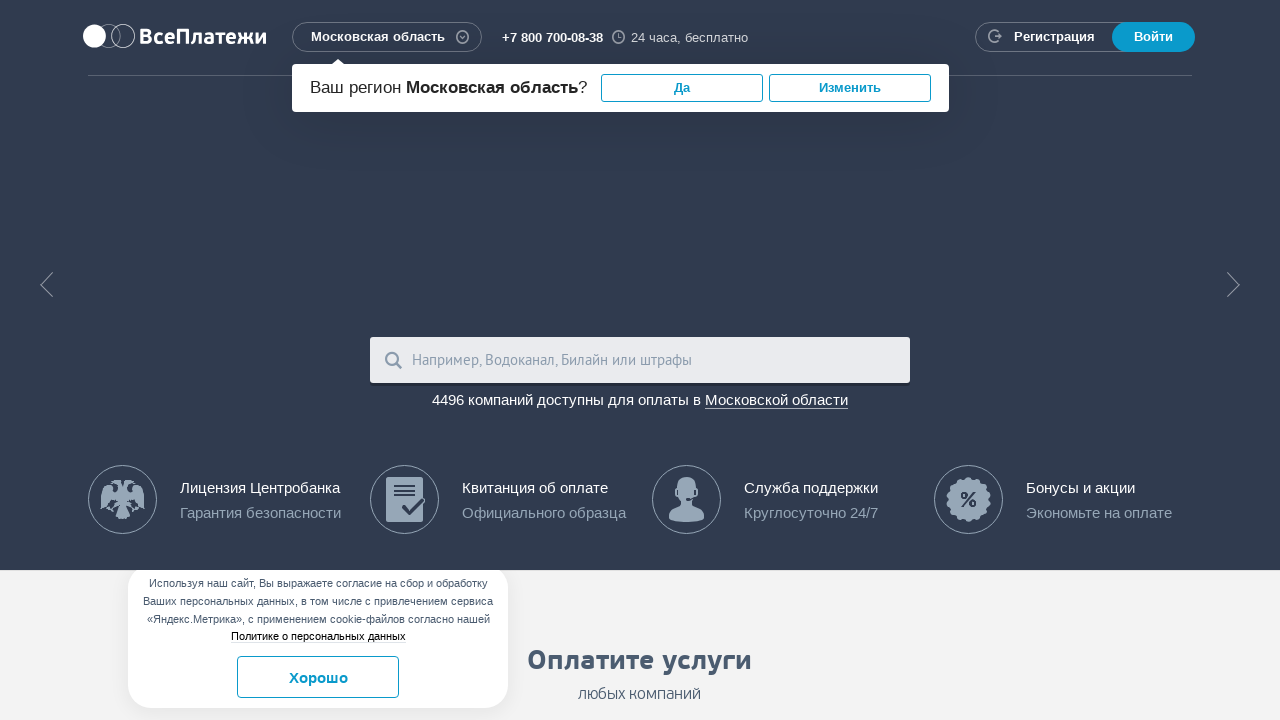